Navigates to the PyPI page for the requests package and clicks on a download link for the source tarball file.

Starting URL: https://pypi.org/project/requests/#files

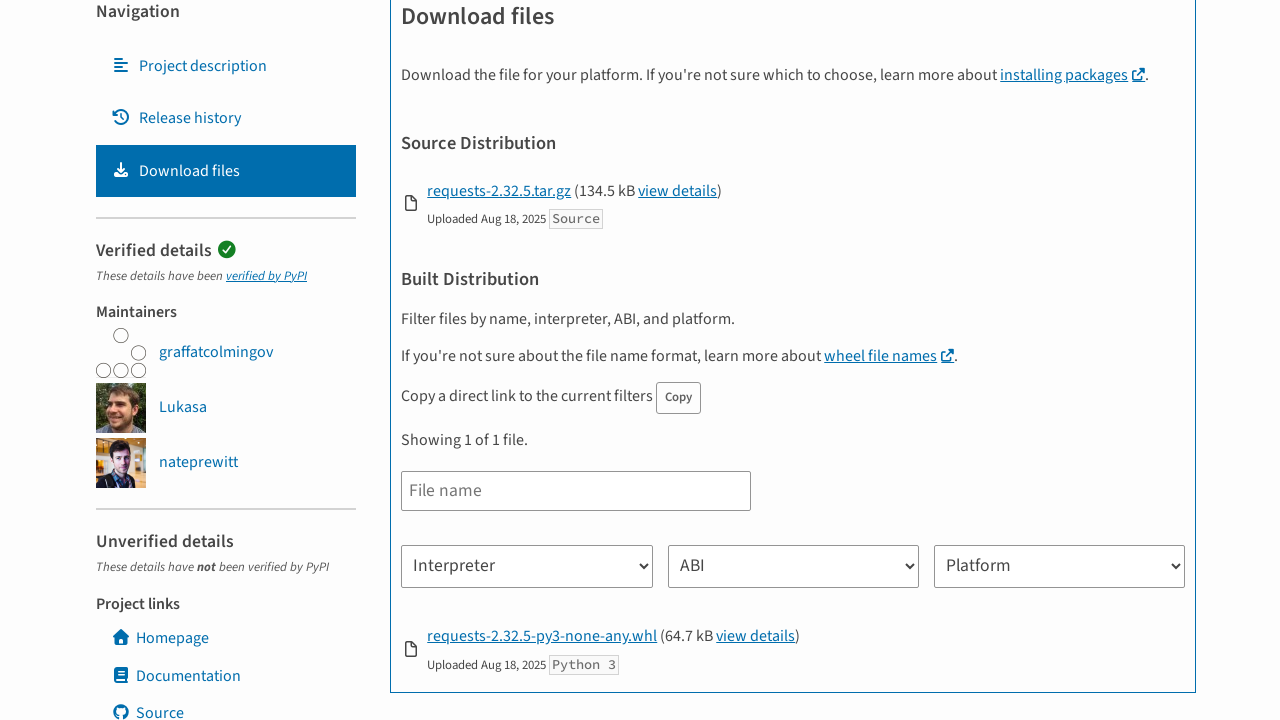

Waited for source tarball download link to load
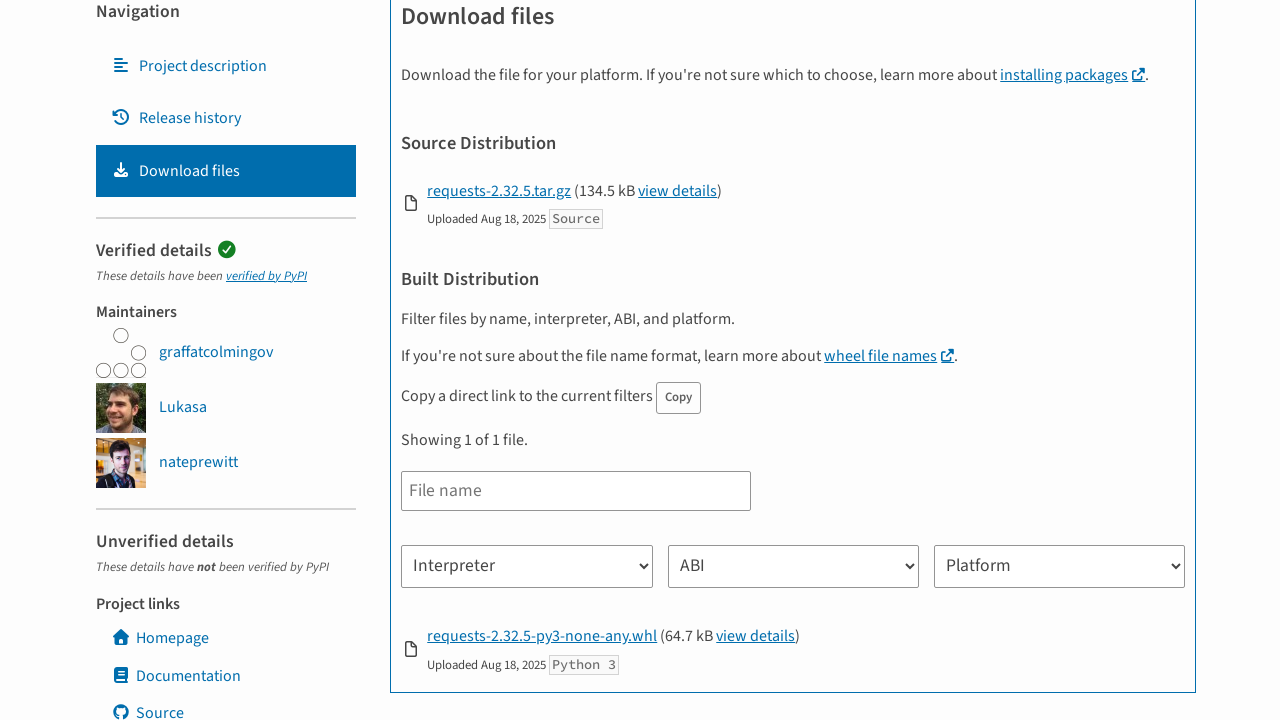

Clicked on the .tar.gz source tarball download link at (499, 191) on a[href*='.tar.gz']
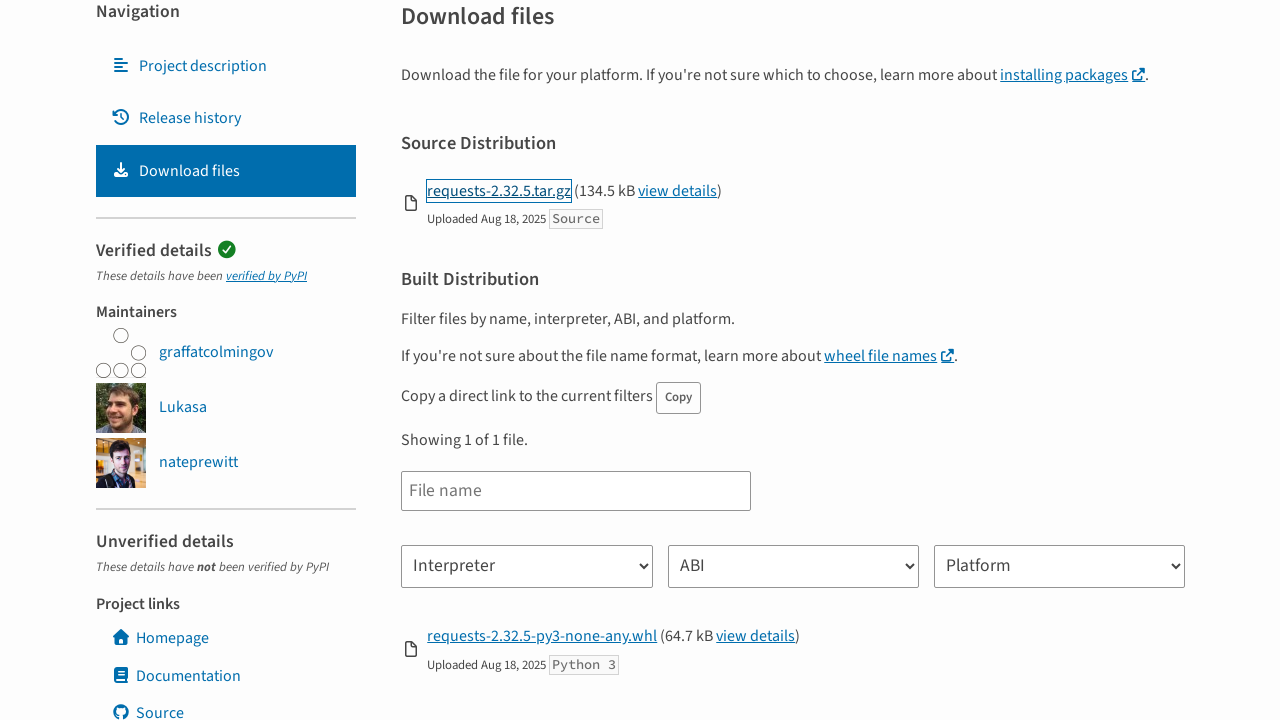

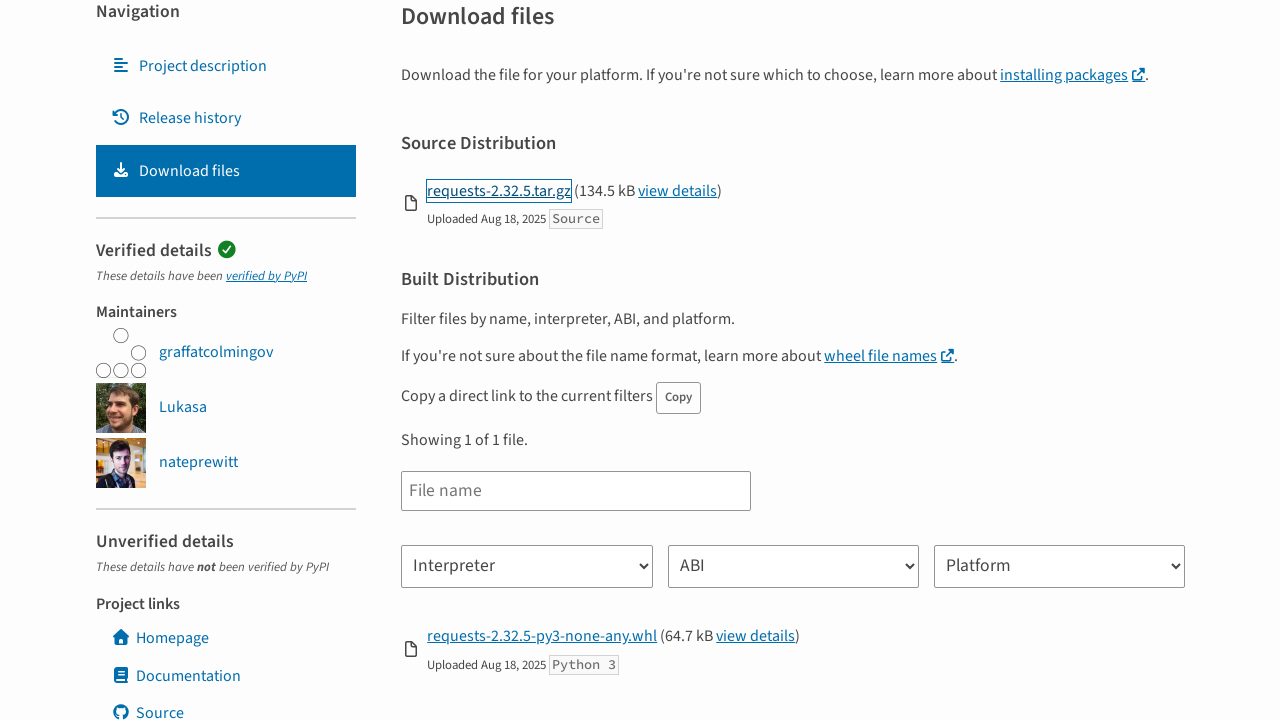